Tests navigation to the Services page by clicking the Services link

Starting URL: https://parabank.parasoft.com/parabank/index.htm

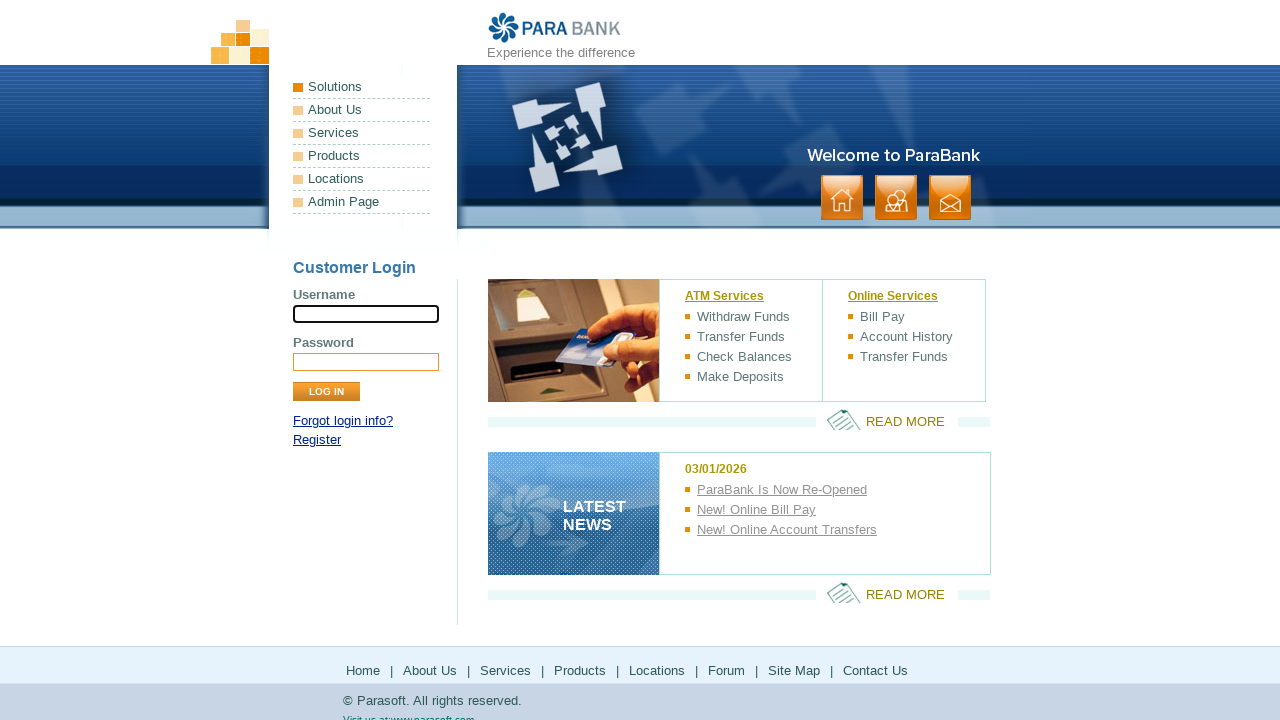

Clicked Services link at (362, 133) on text=Services
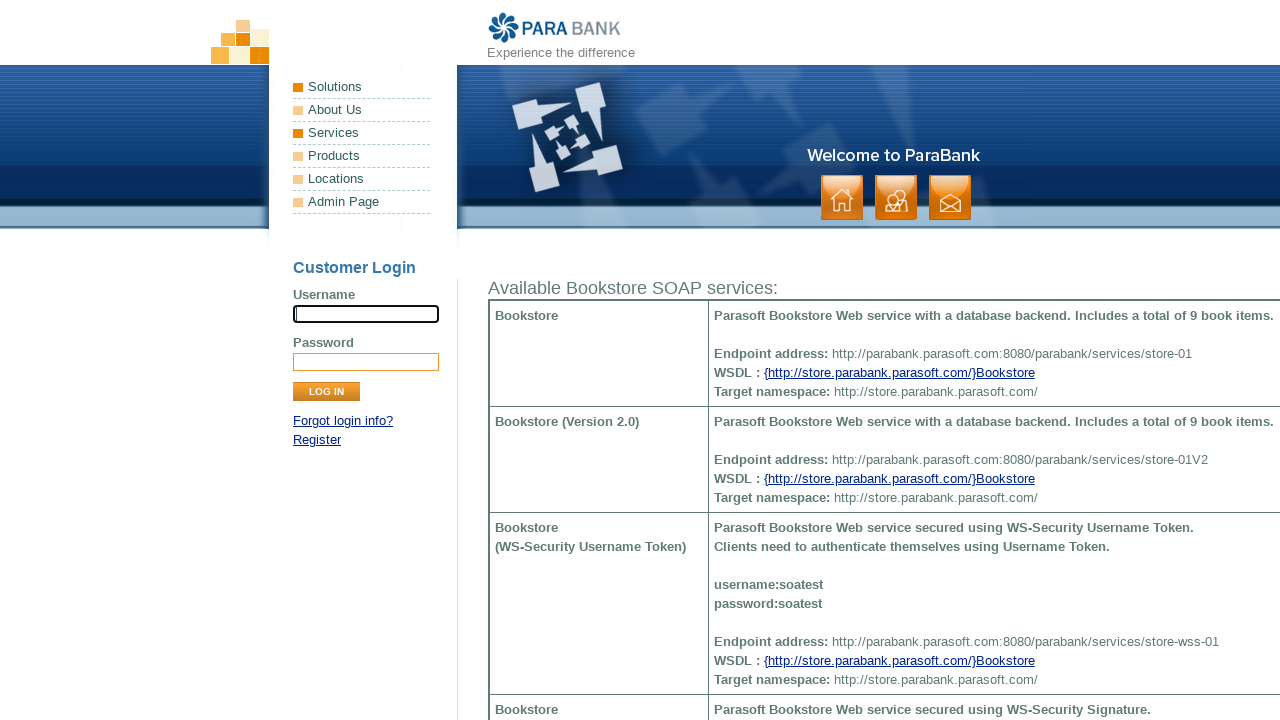

Waited 2000ms
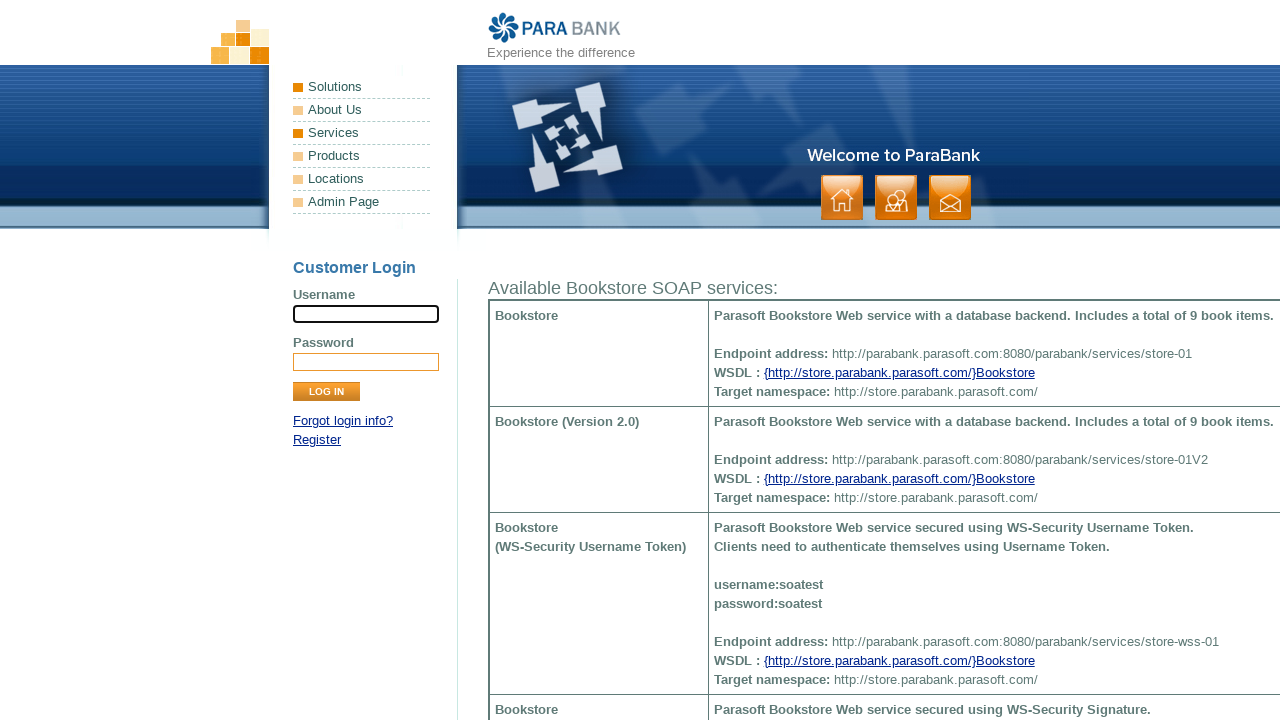

Clicked Services link again at (362, 133) on text=Services
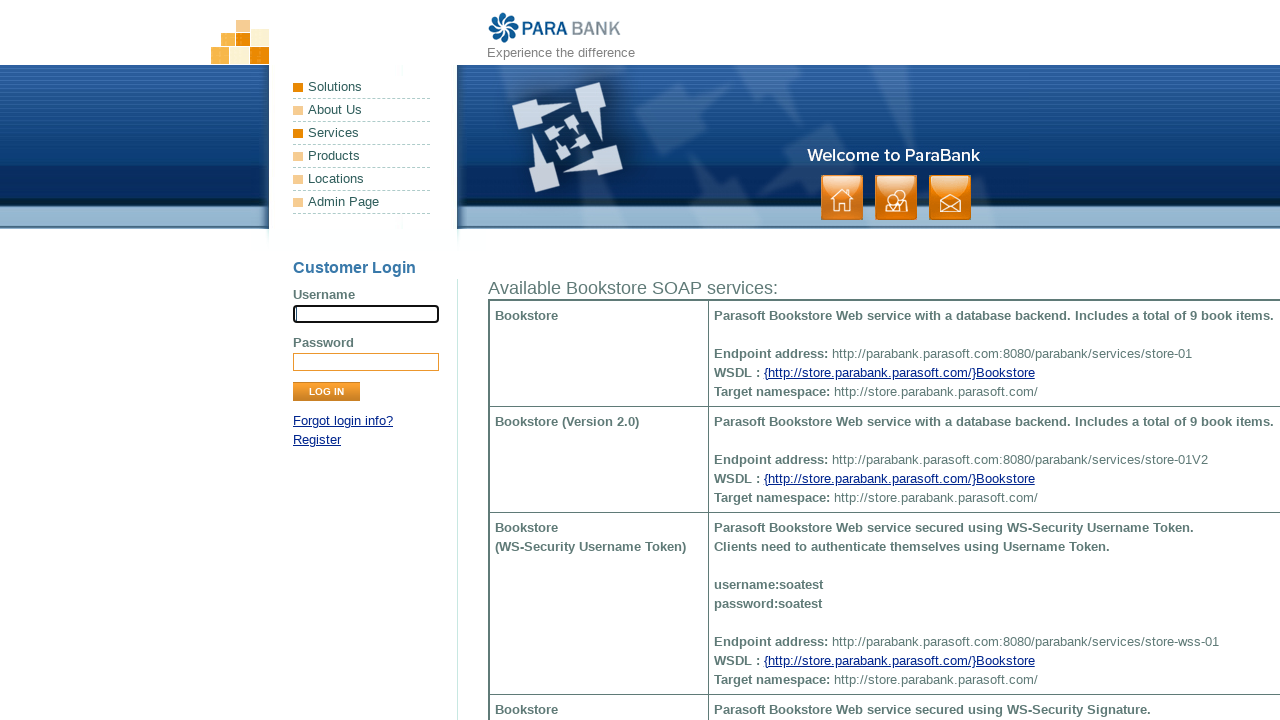

Navigated to Services page (URL verified)
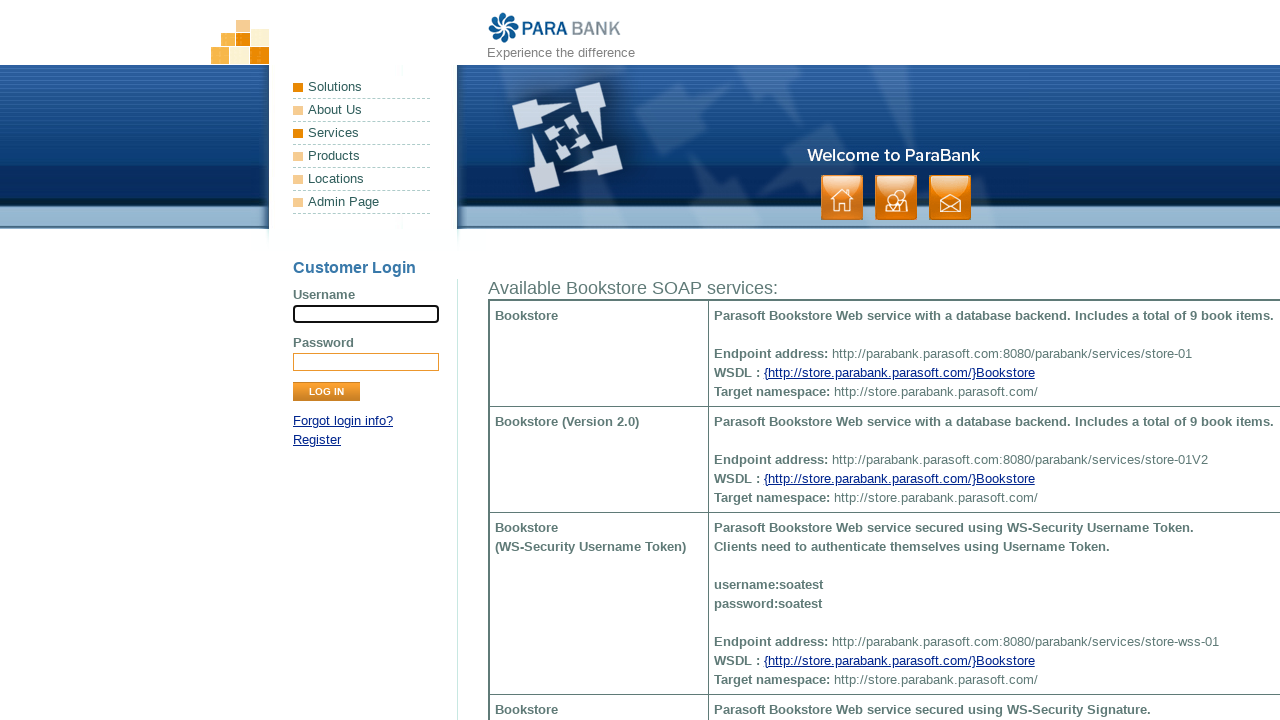

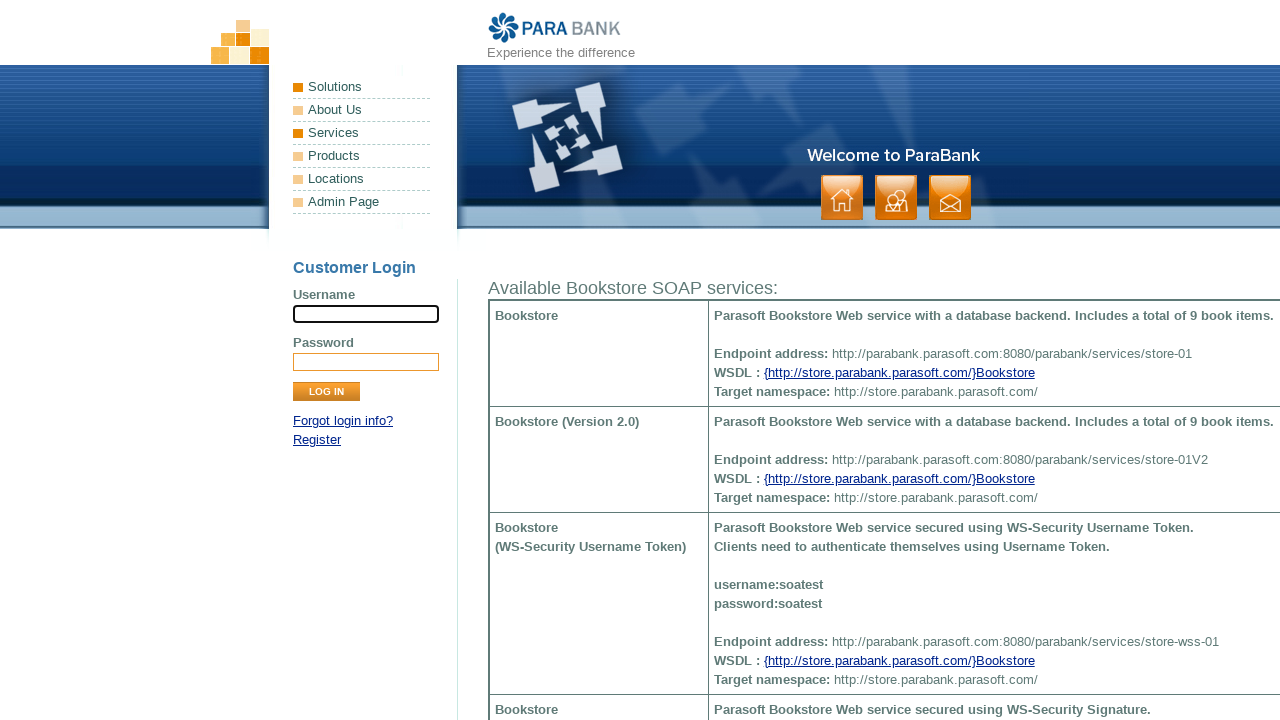